Tests a text box form by filling in user name, email, current address, and permanent address fields, then submitting the form.

Starting URL: https://demoqa.com/text-box

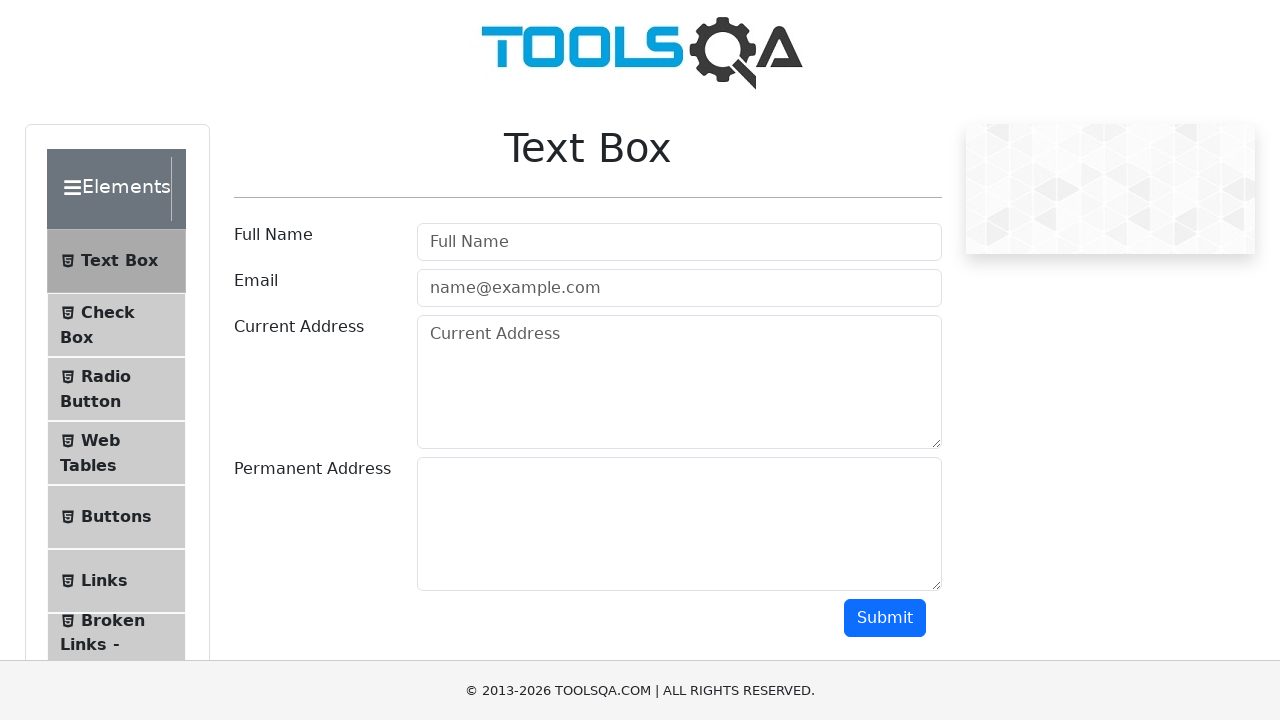

Filled user name field with 'Víctor' on #userName
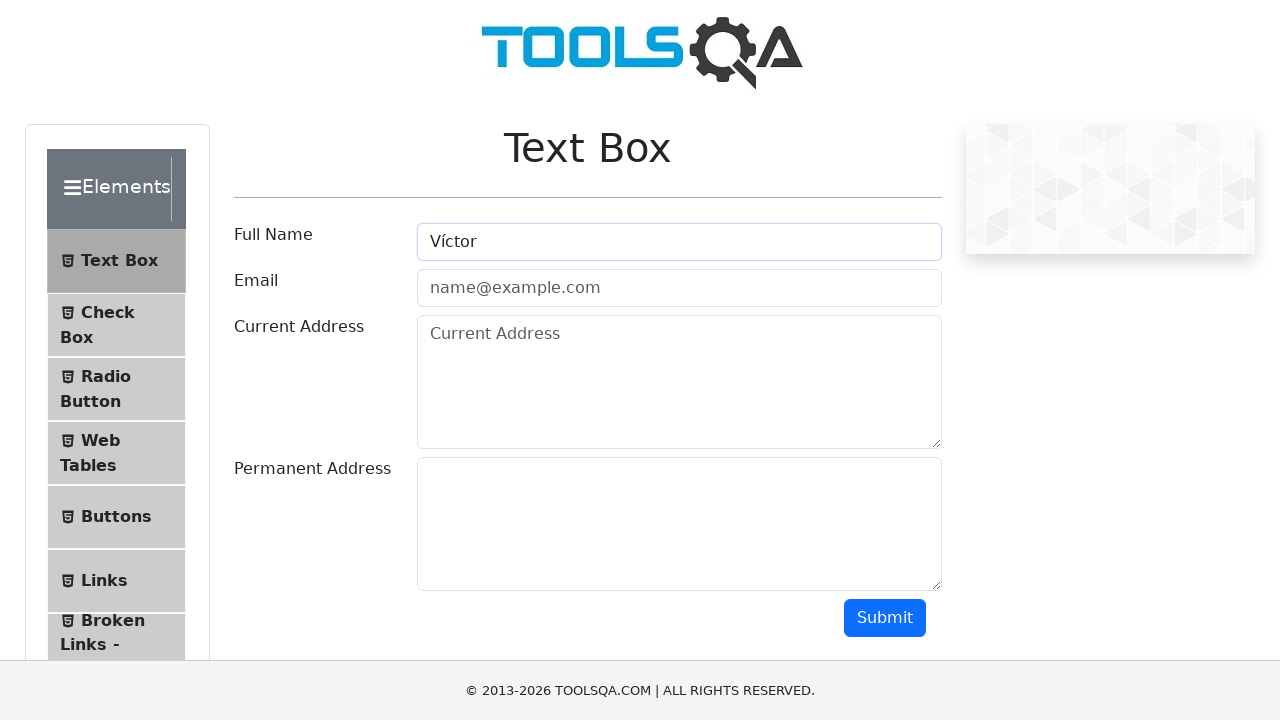

Filled email field with 'mailvictor@gmail.com' on #userEmail
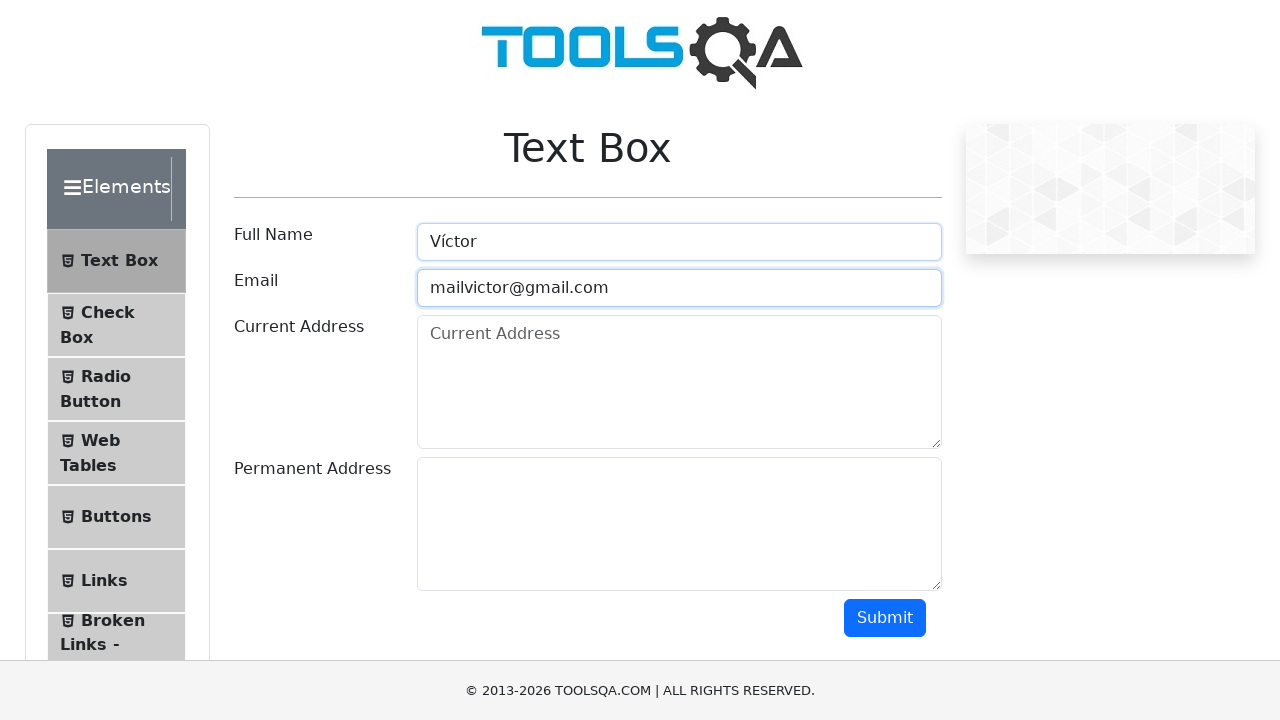

Filled current address field with 'Madrird' on #currentAddress
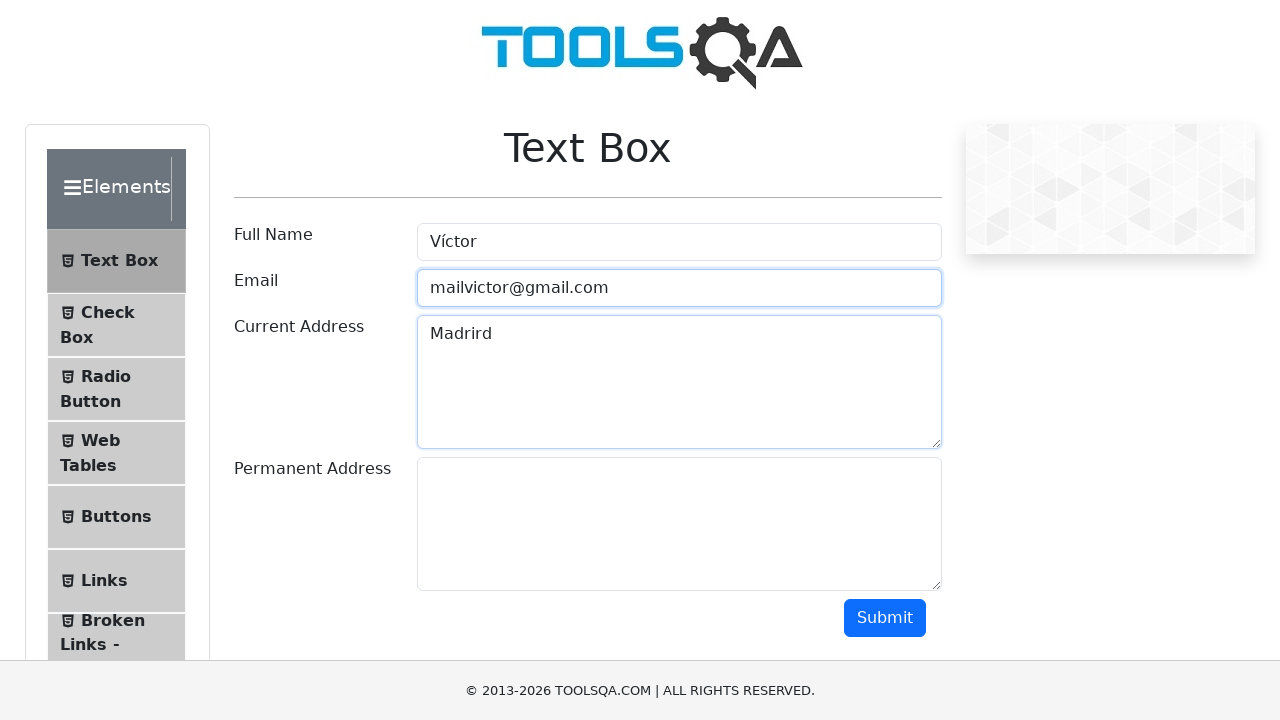

Filled permanent address field with 'Madrird 2' on #permanentAddress
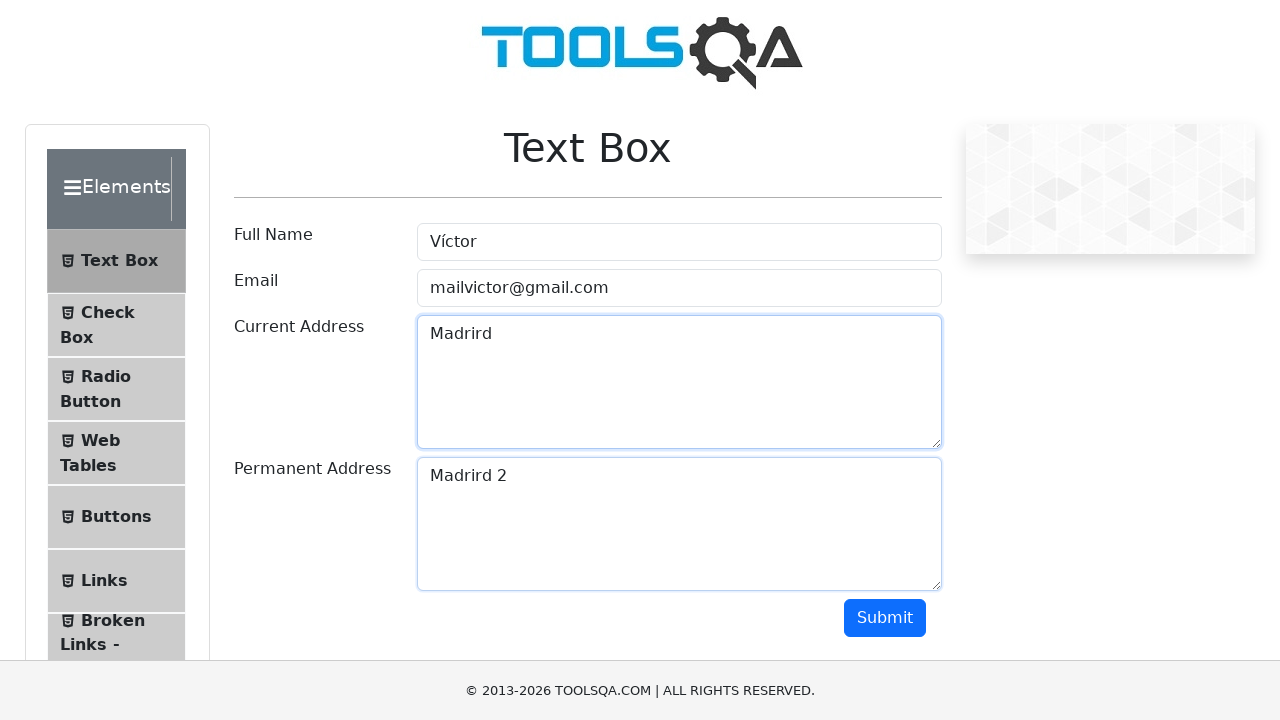

Scrolled down to reveal submit button
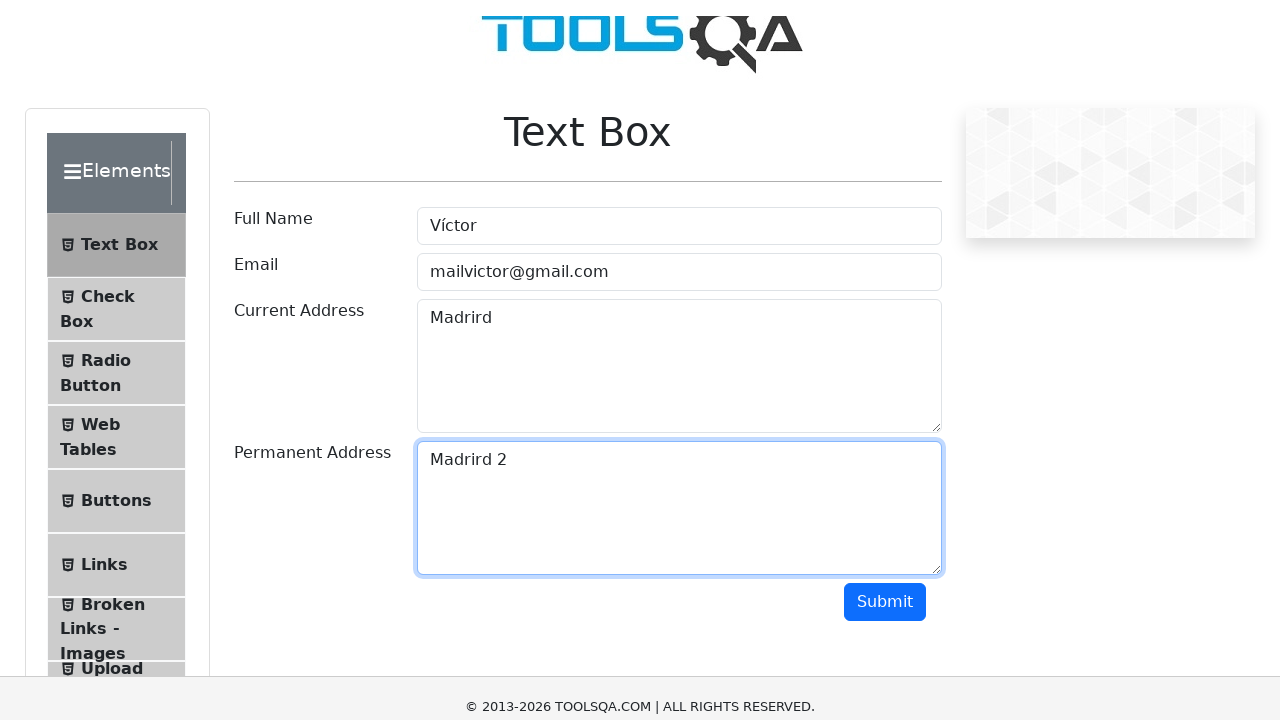

Clicked submit button to submit the form at (885, 118) on #submit
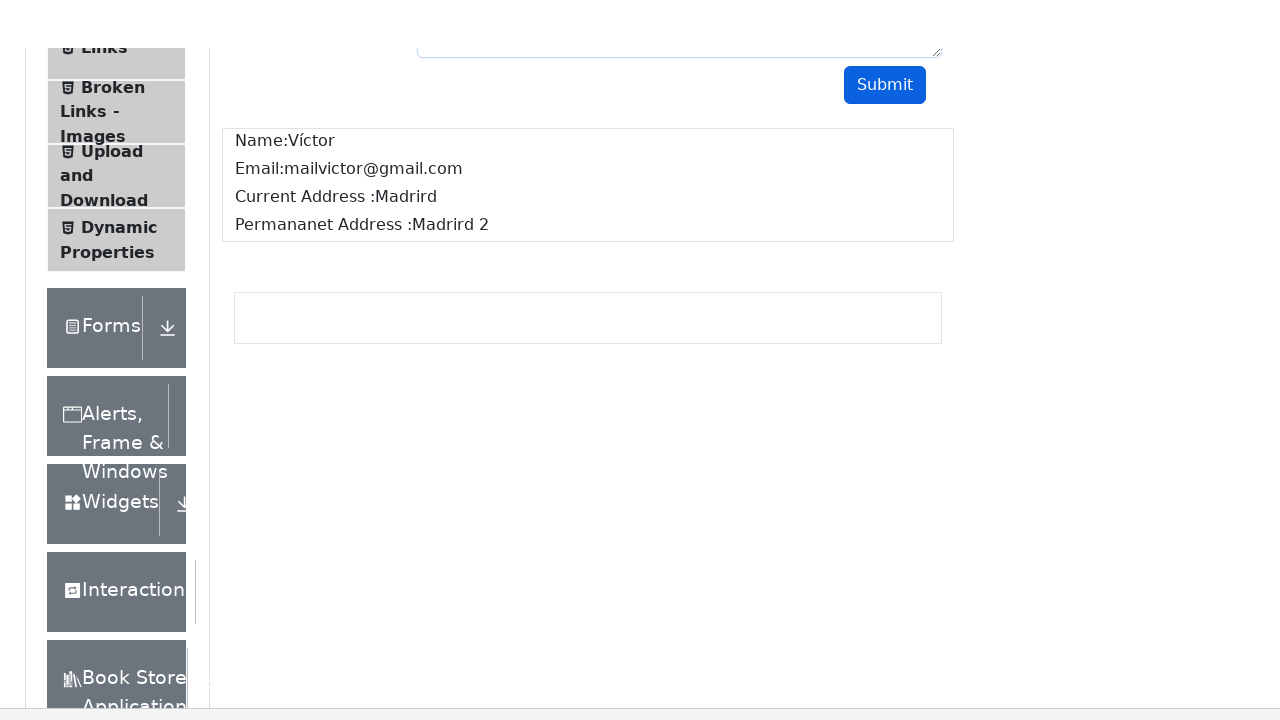

Form submission completed and output section appeared
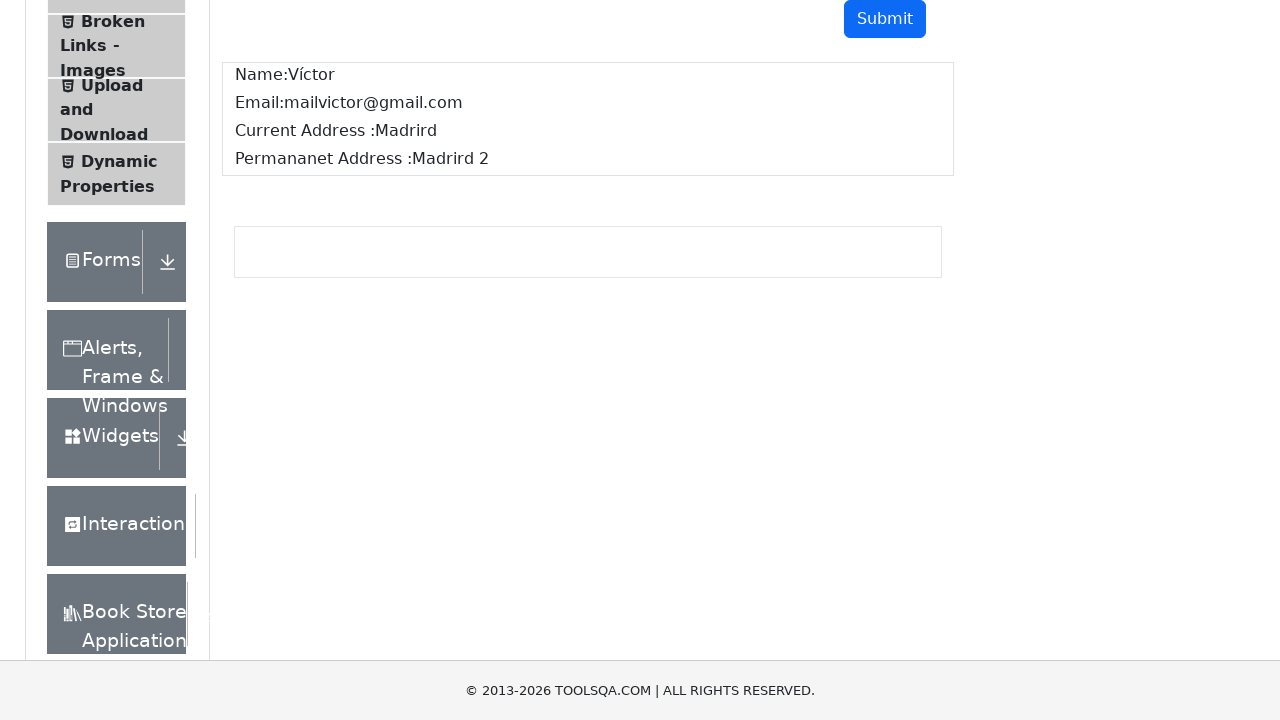

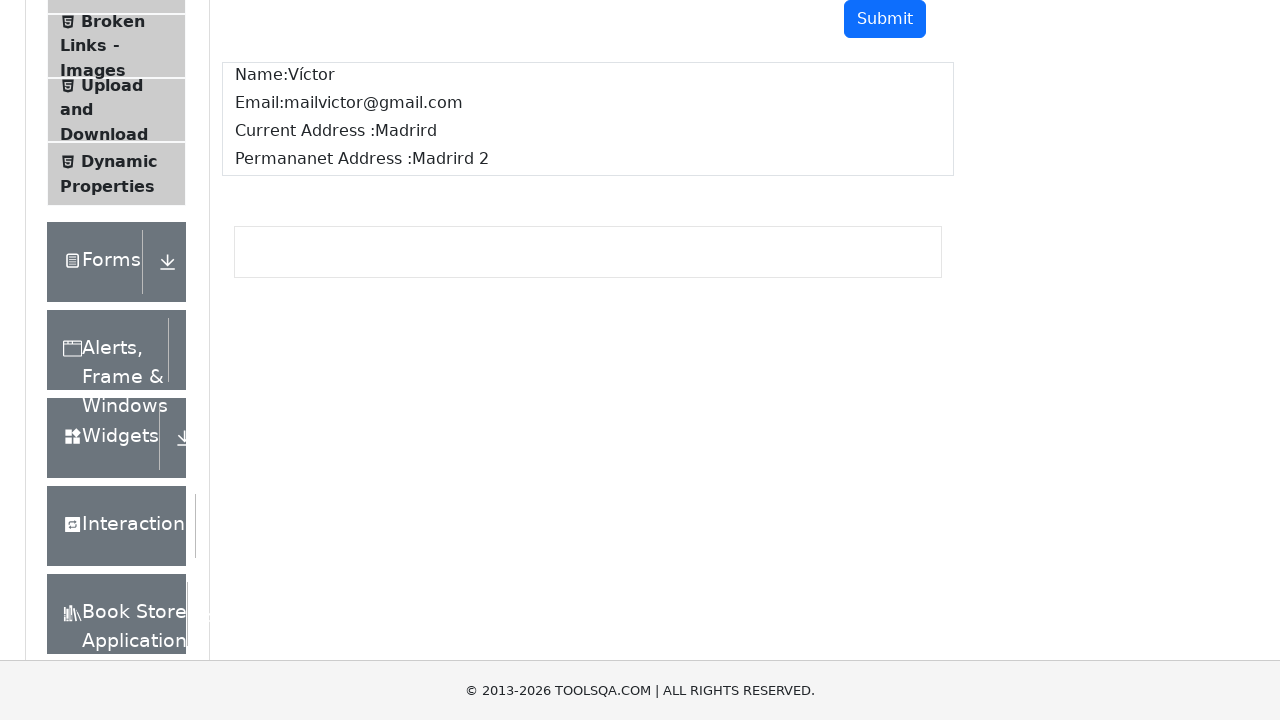